Tests dropdown selection functionality by selecting options using different methods (by index and by visible text)

Starting URL: https://rahulshettyacademy.com/AutomationPractice/

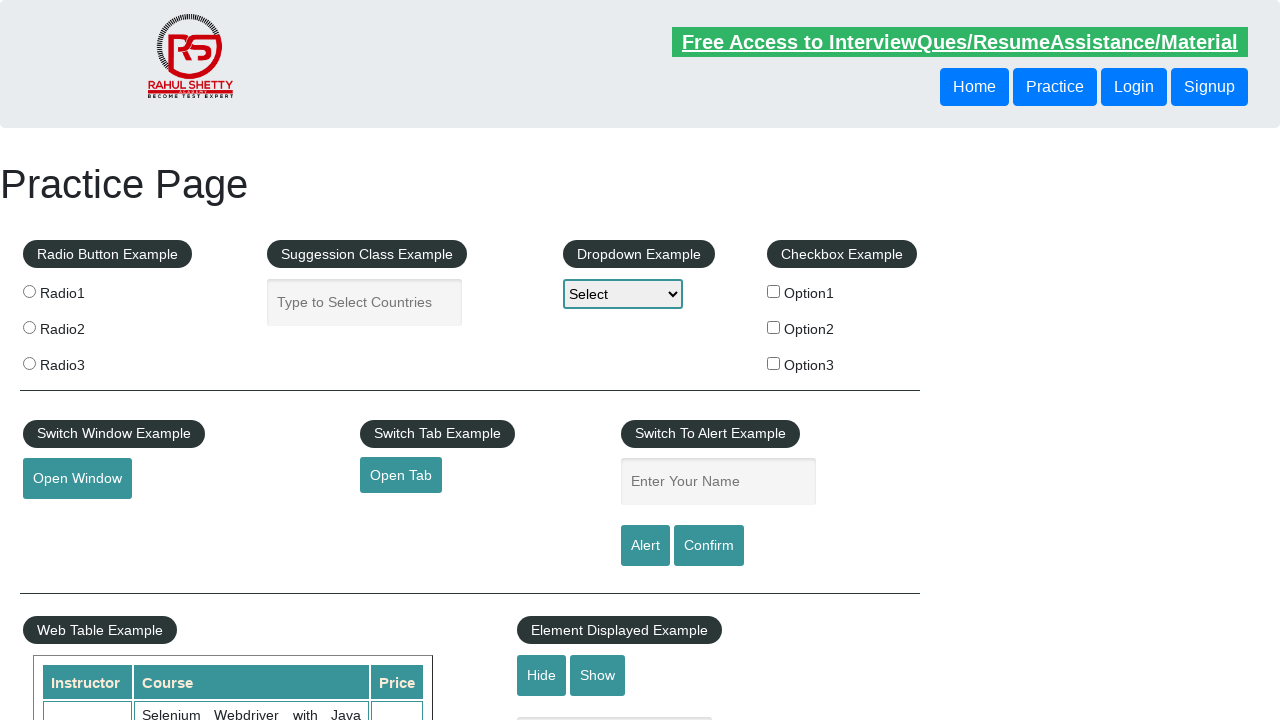

Located dropdown element with id 'dropdown-class-example'
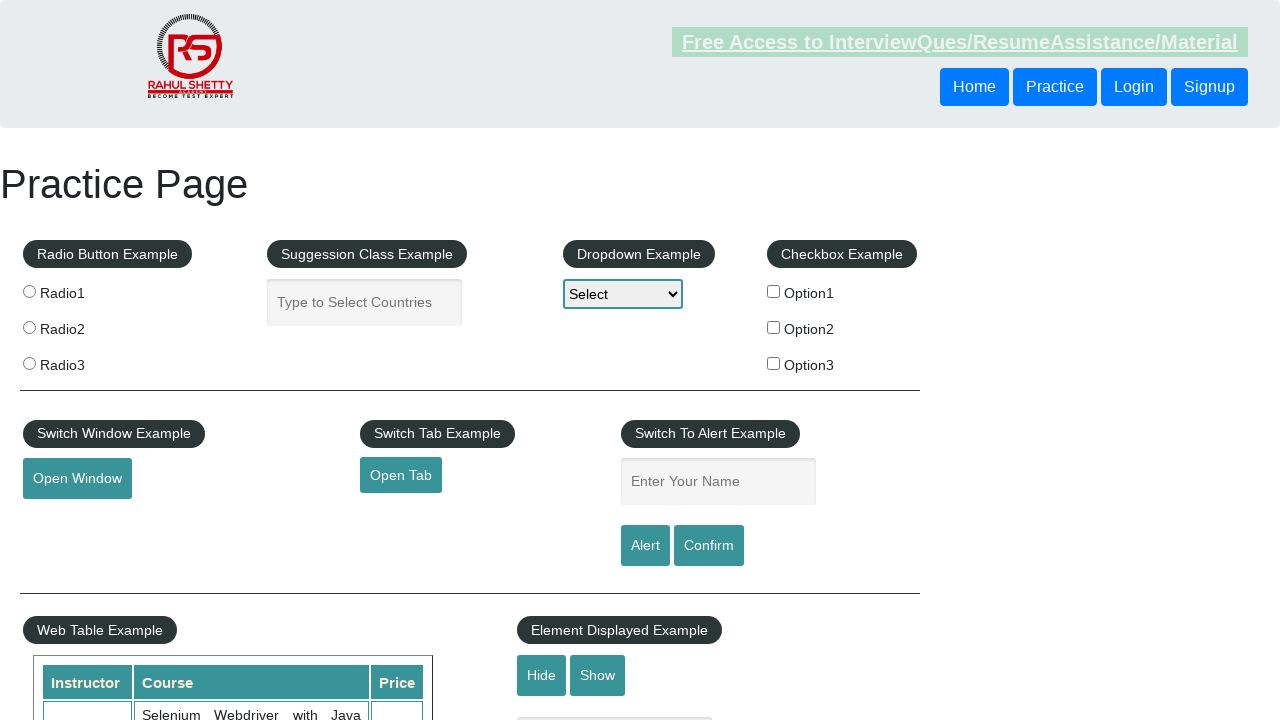

Selected Option2 by index 1 from dropdown on #dropdown-class-example
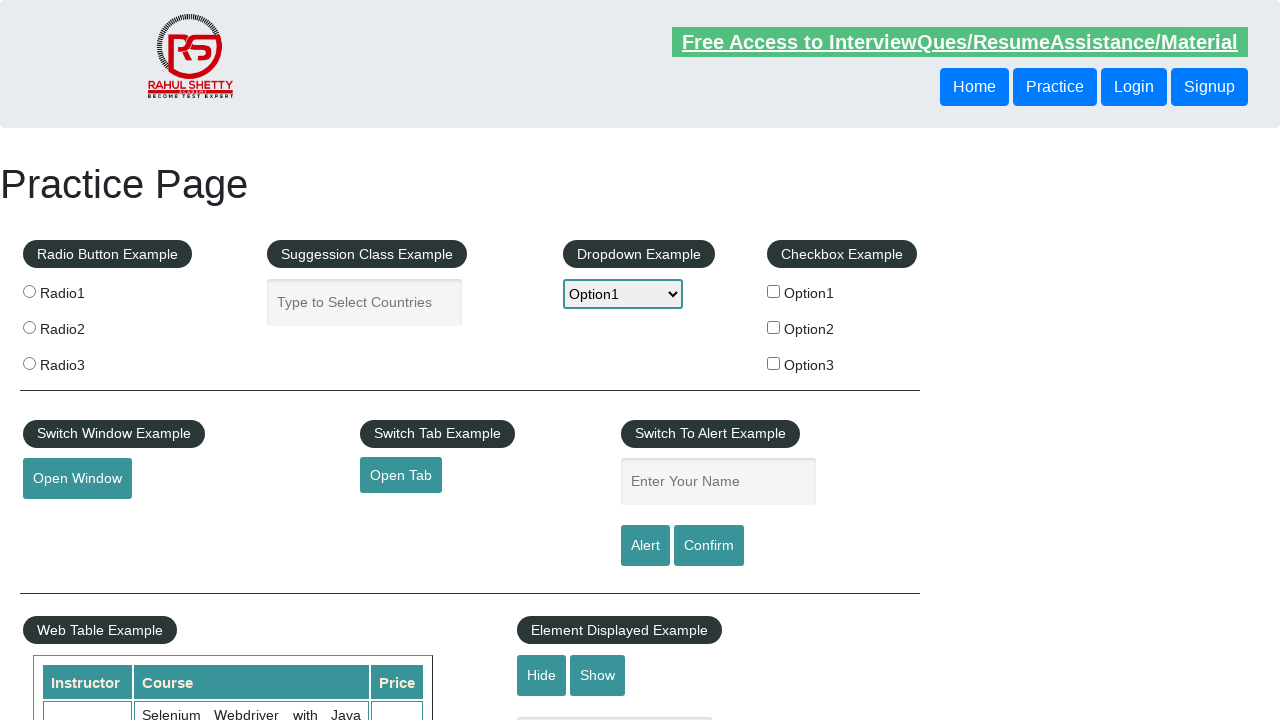

Selected Option3 by visible text from dropdown on #dropdown-class-example
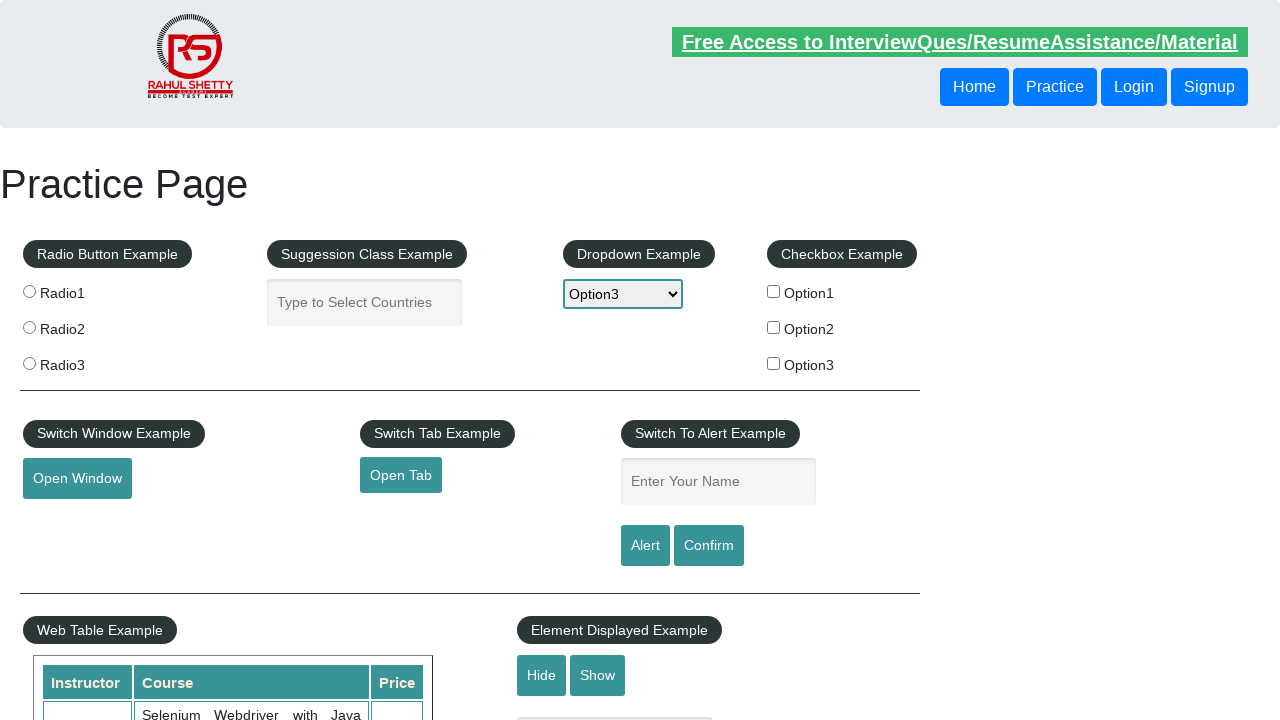

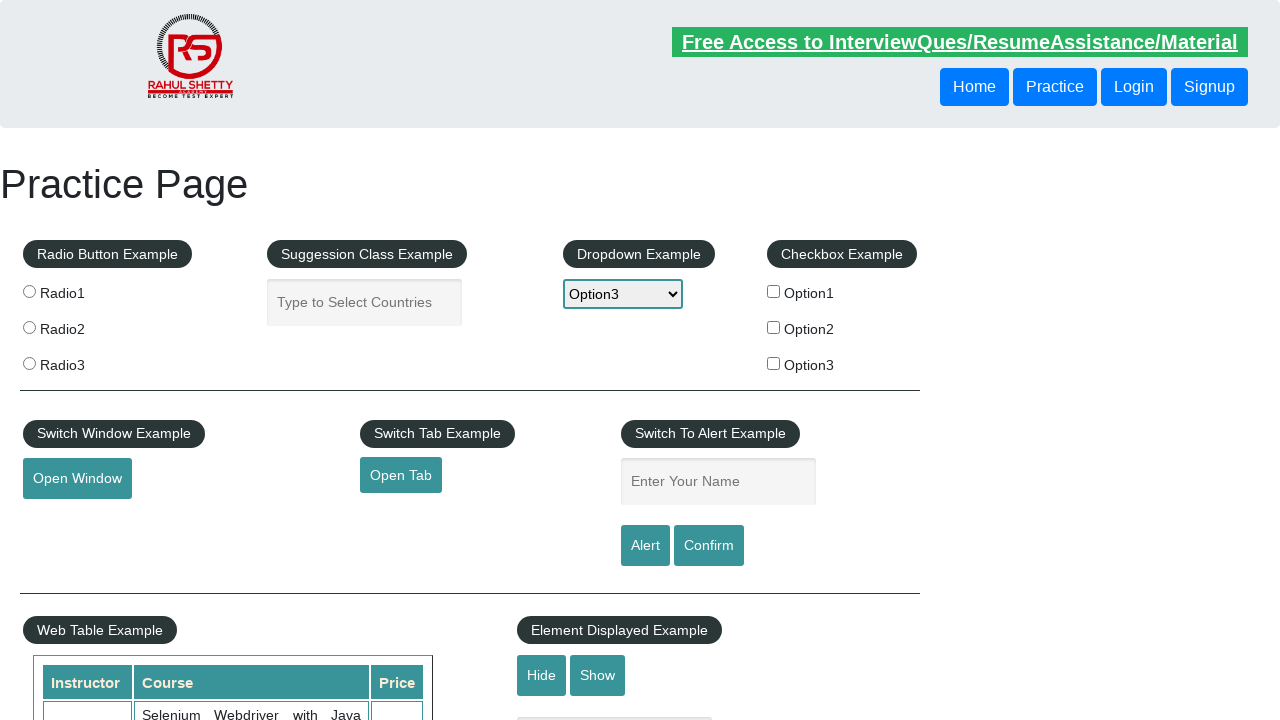